Navigates to LeetCode homepage and verifies the page loaded correctly by checking the URL contains "leetcode"

Starting URL: https://leetcode.com/

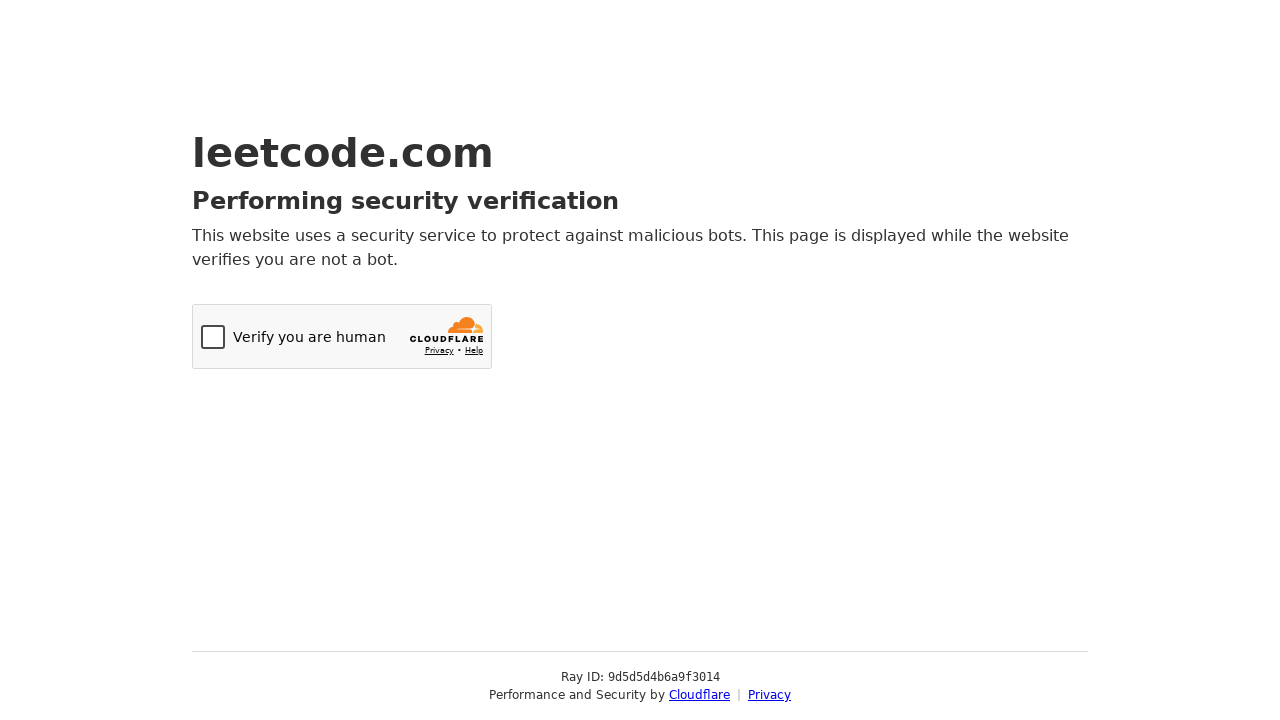

Navigated to LeetCode homepage at https://leetcode.com/
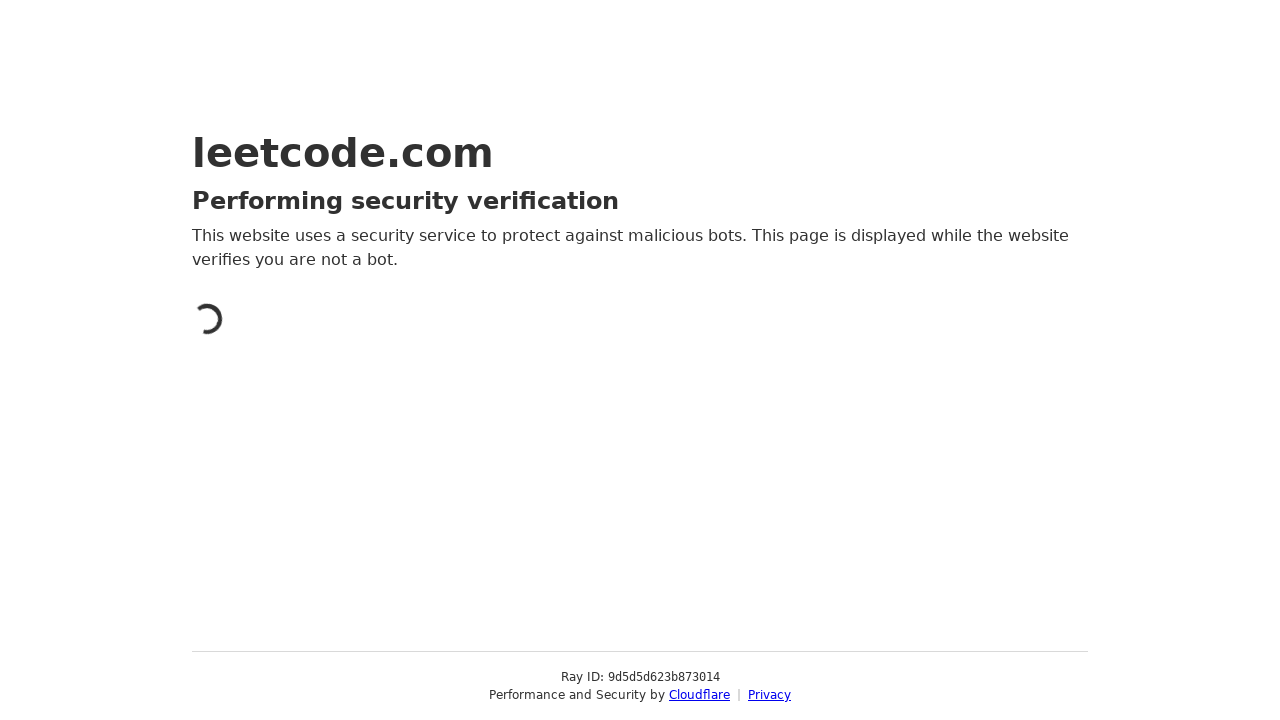

Verified that URL contains 'leetcode'
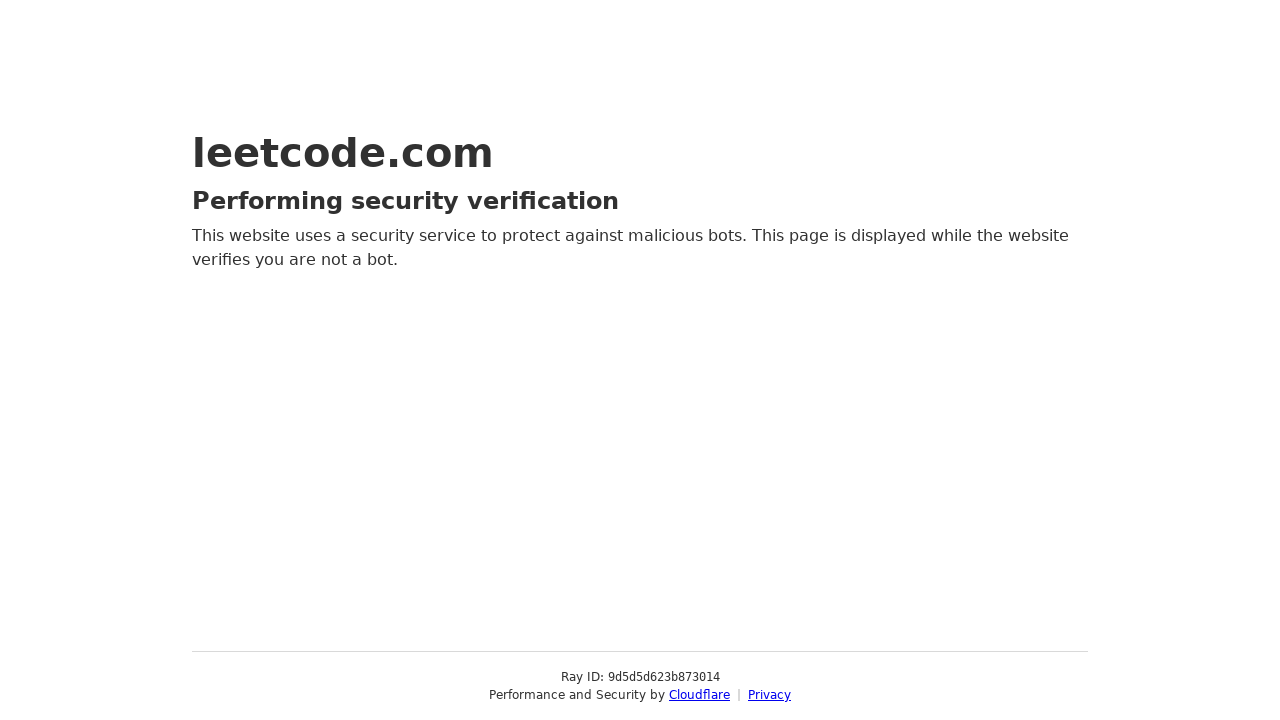

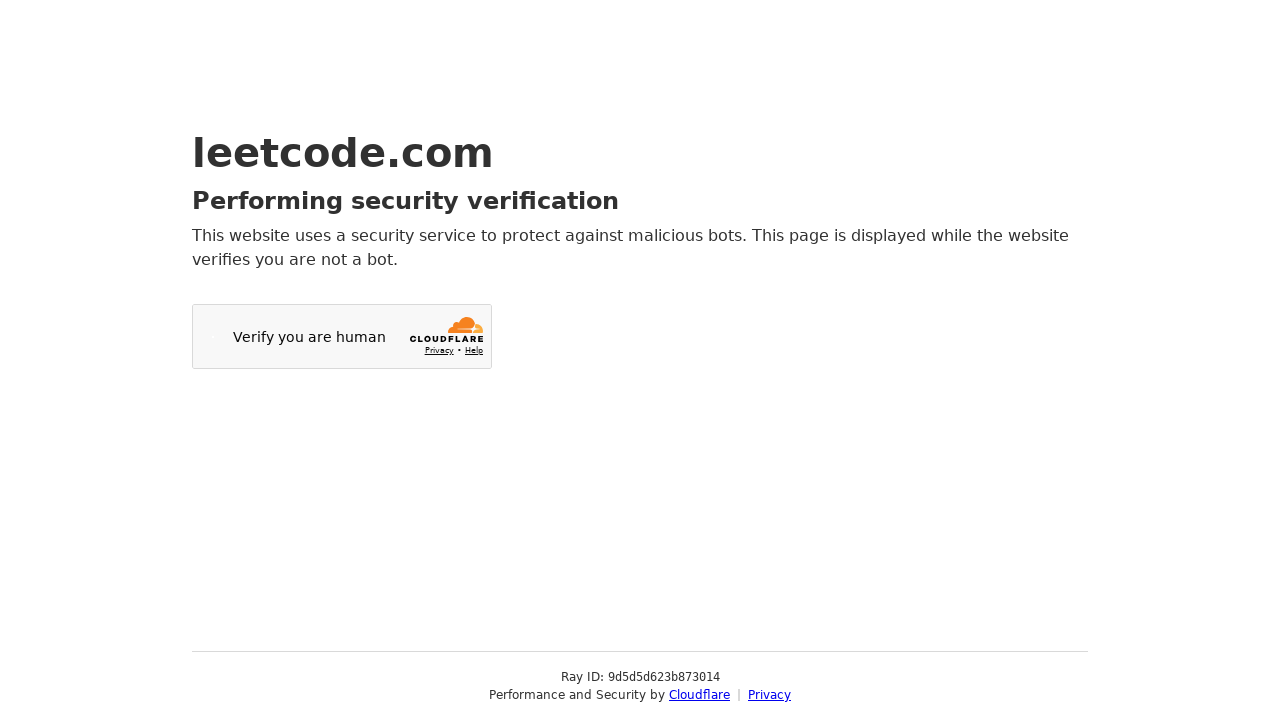